Tests keyboard event handling by typing text and pressing Enter key, then verifying the resulting message on the page

Starting URL: https://training-support.net/webelements/keyboard-events

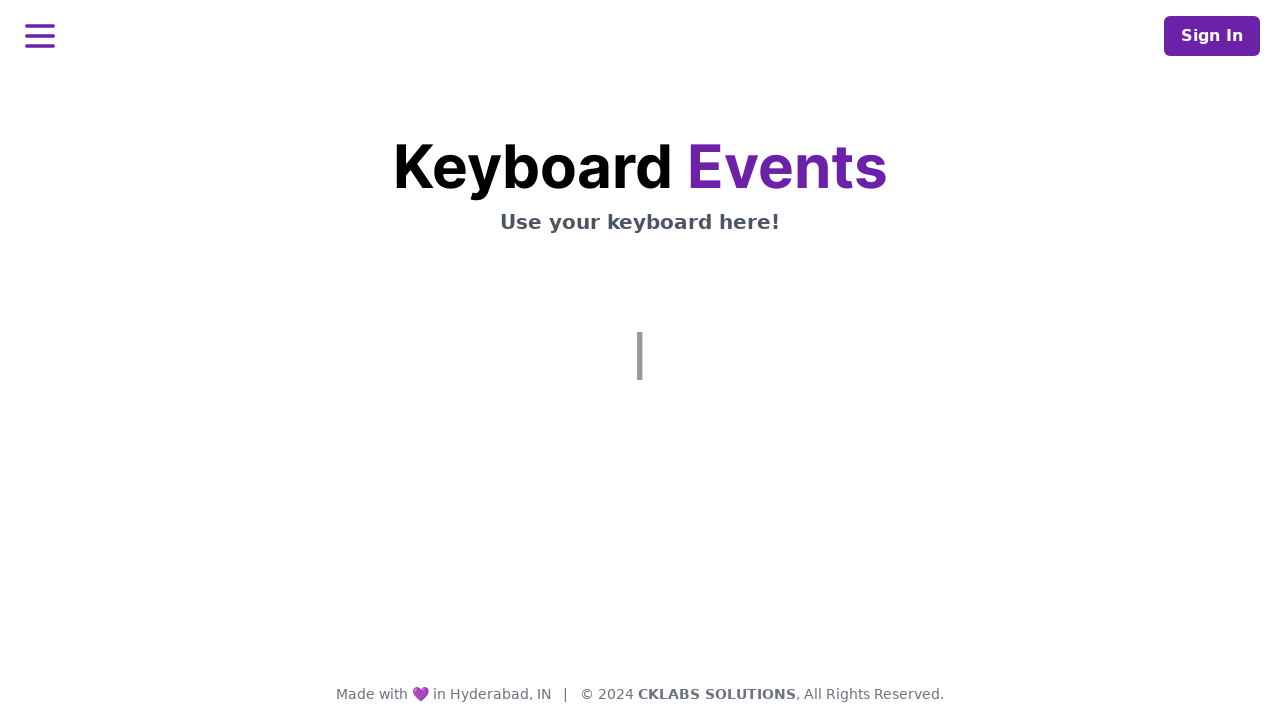

Typed 'Selenium - Full Stack Testing' into the keyboard input field
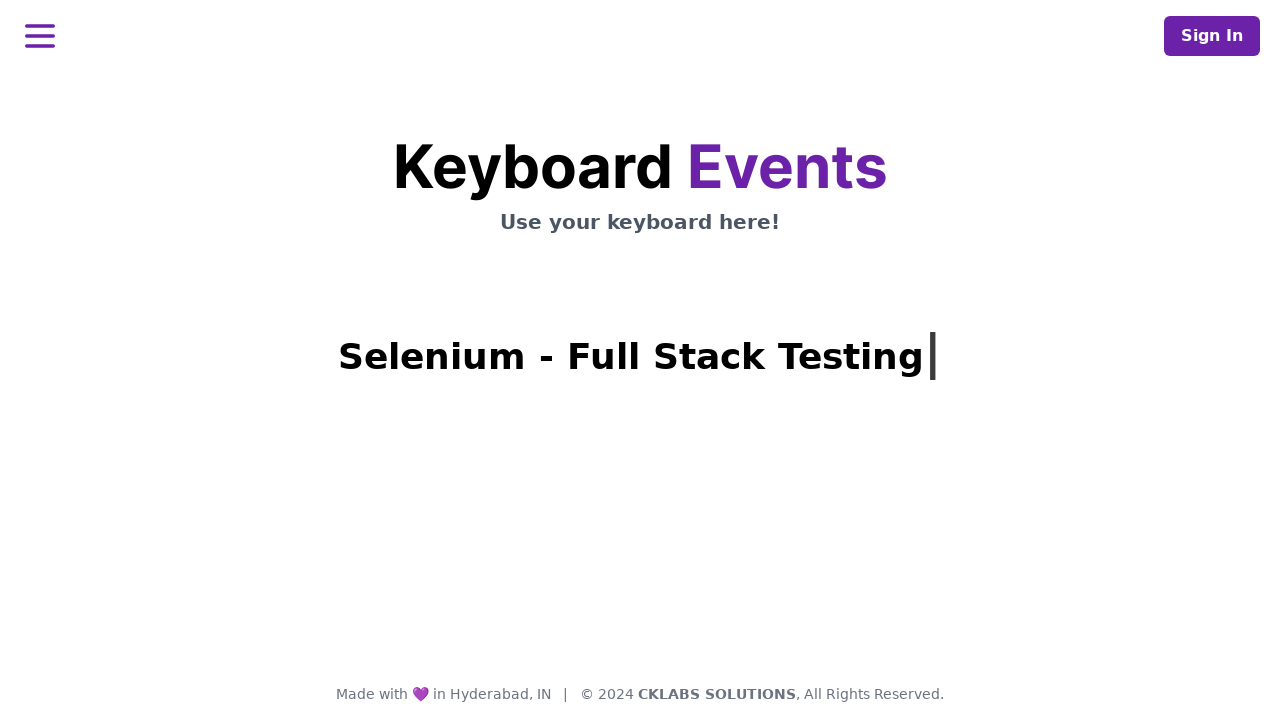

Pressed Enter key to submit the keyboard input
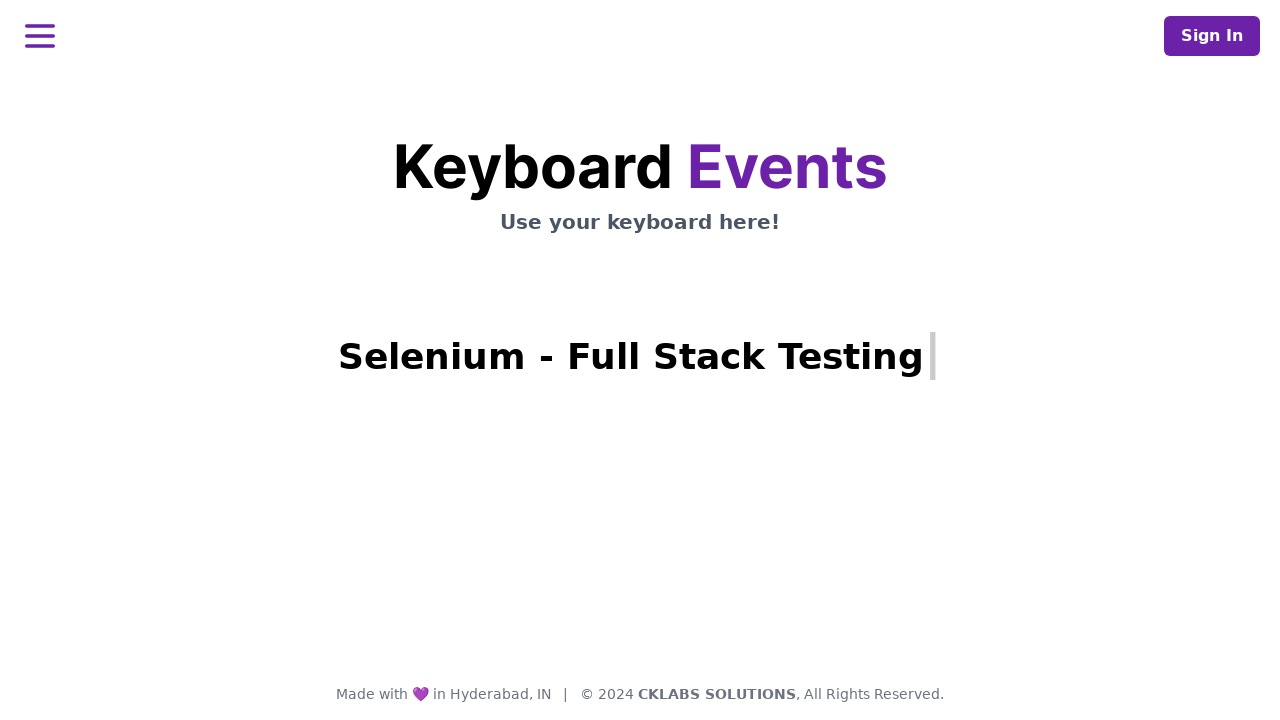

Verified result message appeared on the page
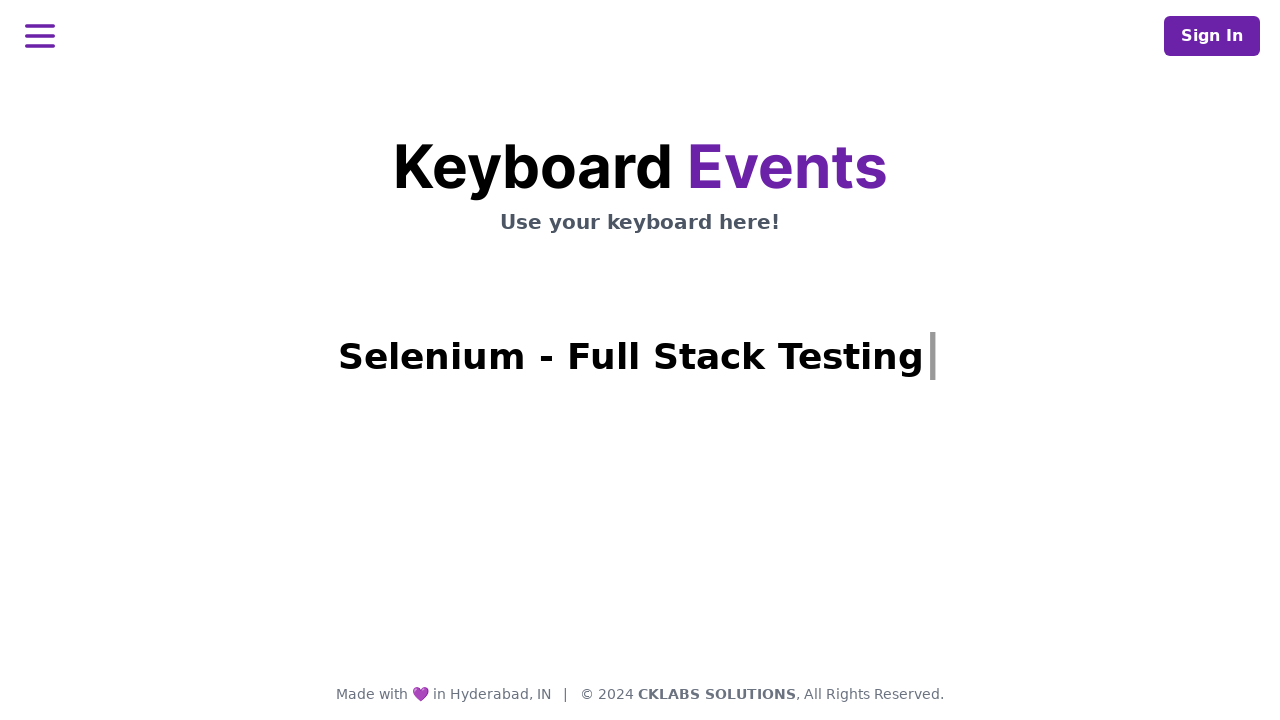

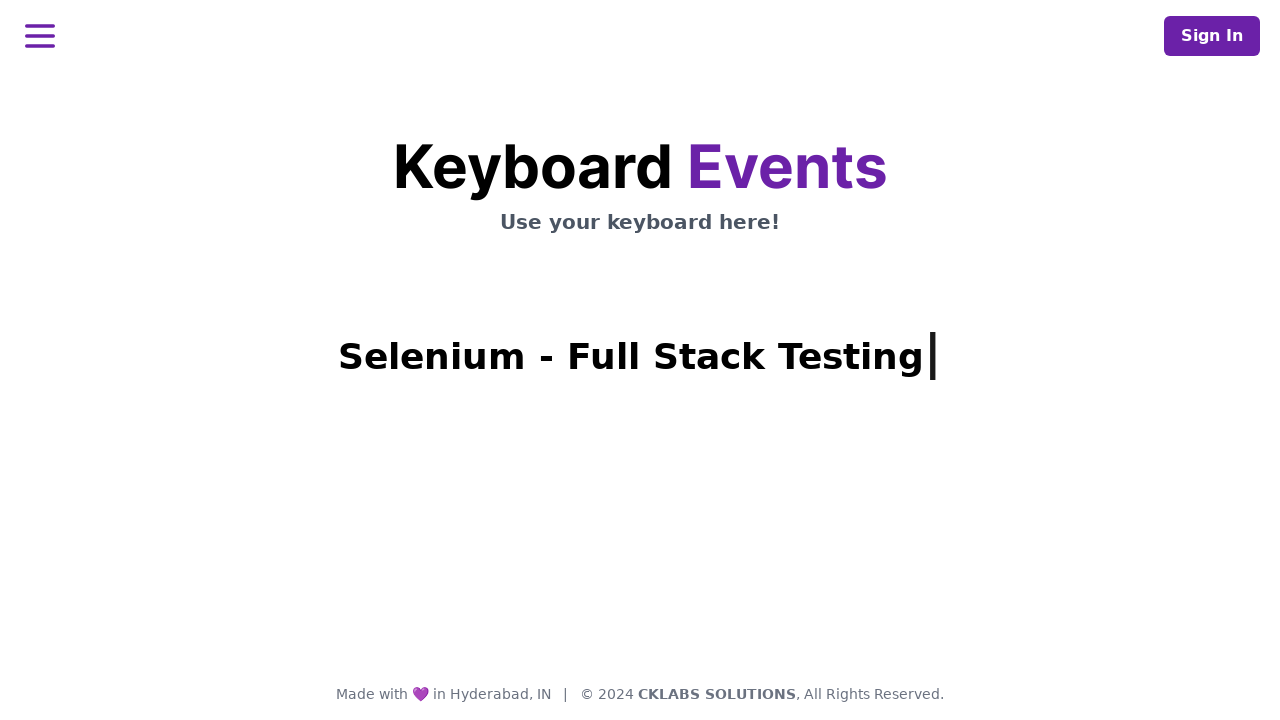